Tests dropdown selection functionality by selecting options using three different methods: by visible text, by index, and by value

Starting URL: https://testpages.eviltester.com/styled/basic-html-form-test.html

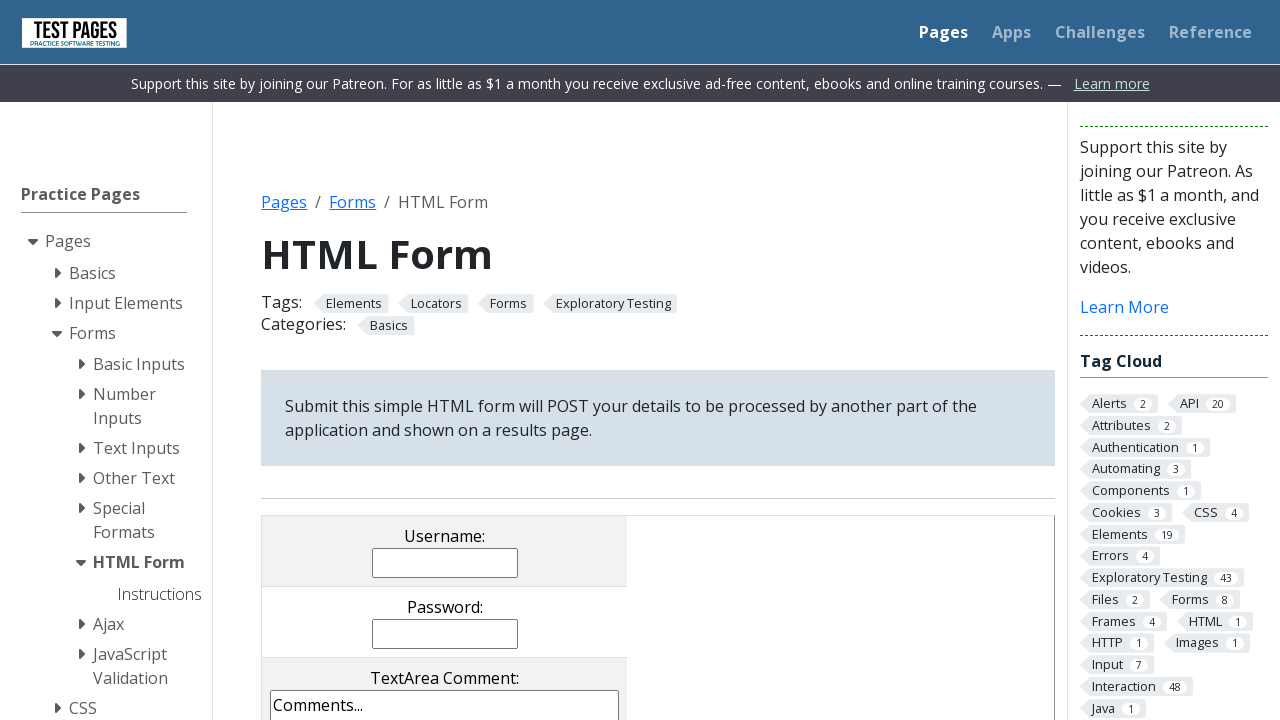

Scrolled down the page to position 300
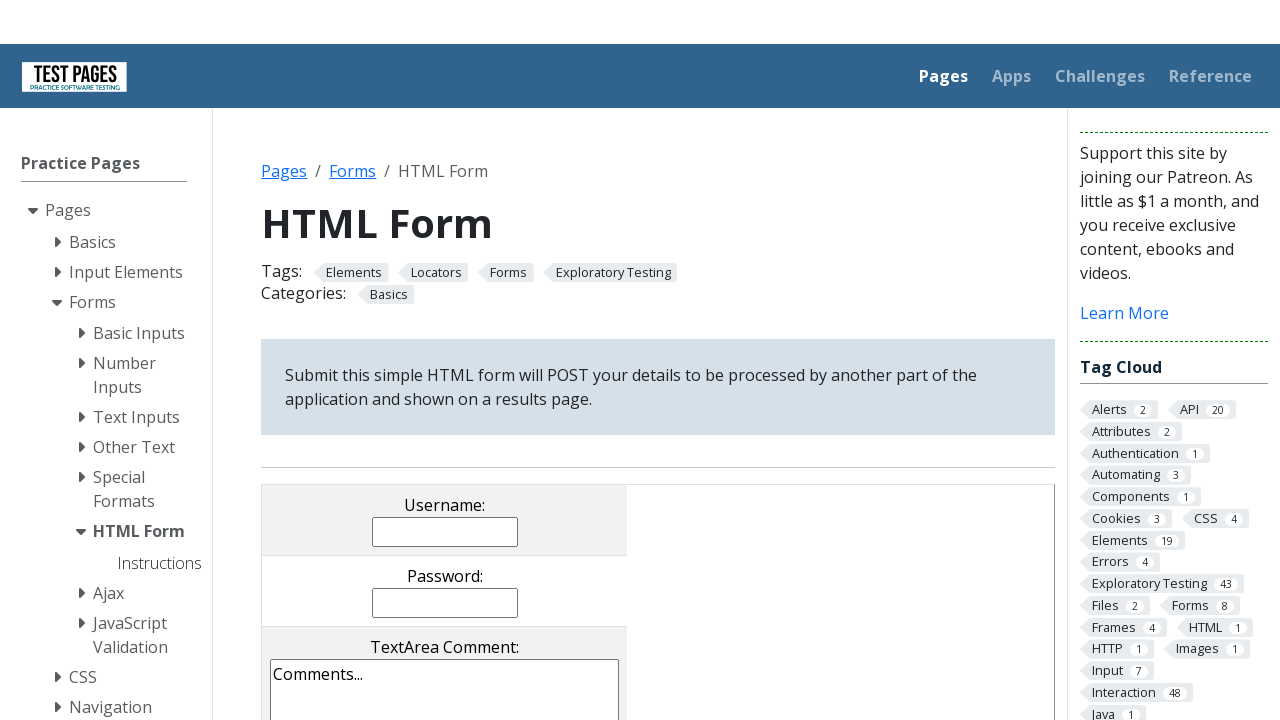

Selected dropdown option by visible text 'Drop Down Item 4' on select[name='dropdown']
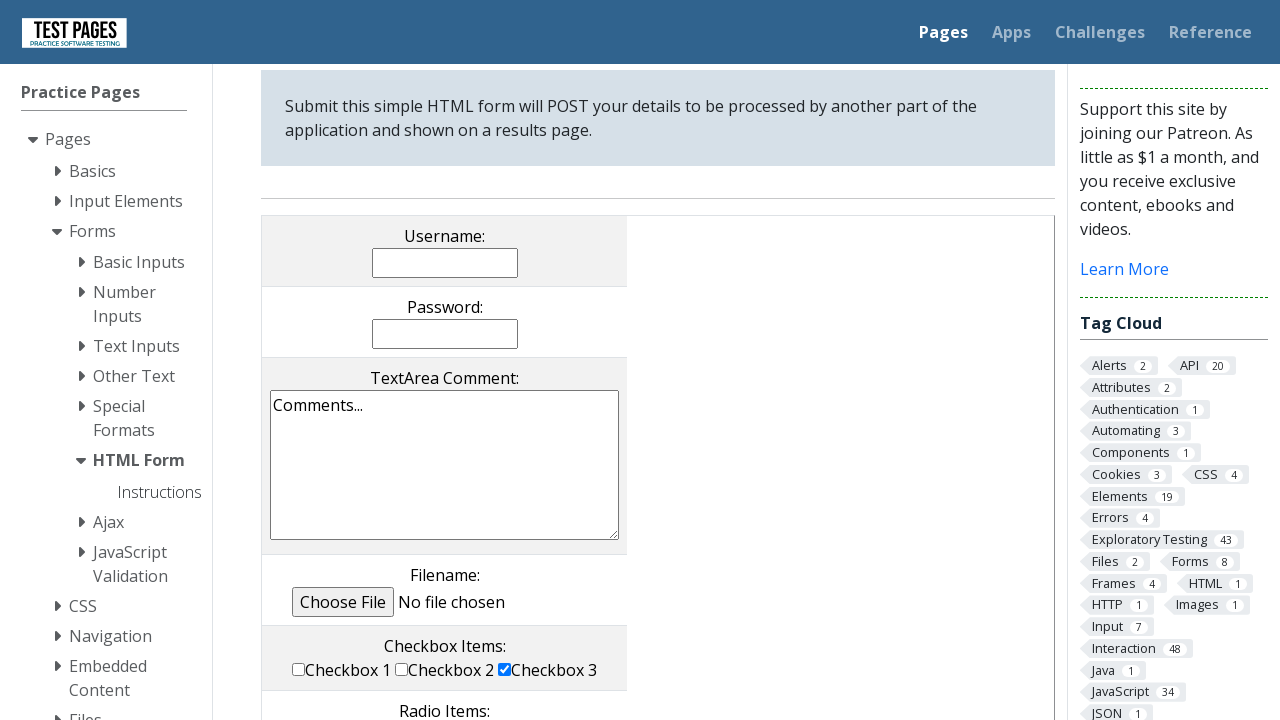

Selected dropdown option by index 0 (first option) on select[name='dropdown']
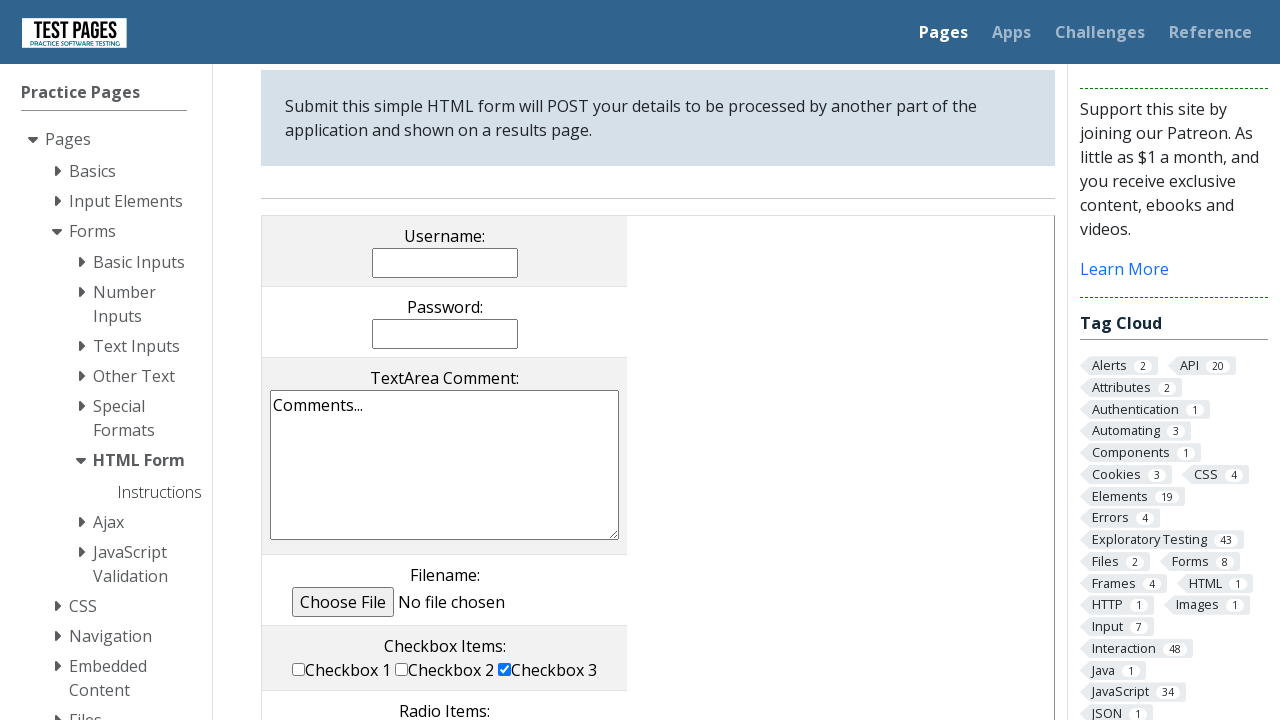

Selected dropdown option by value 'dd6' on select[name='dropdown']
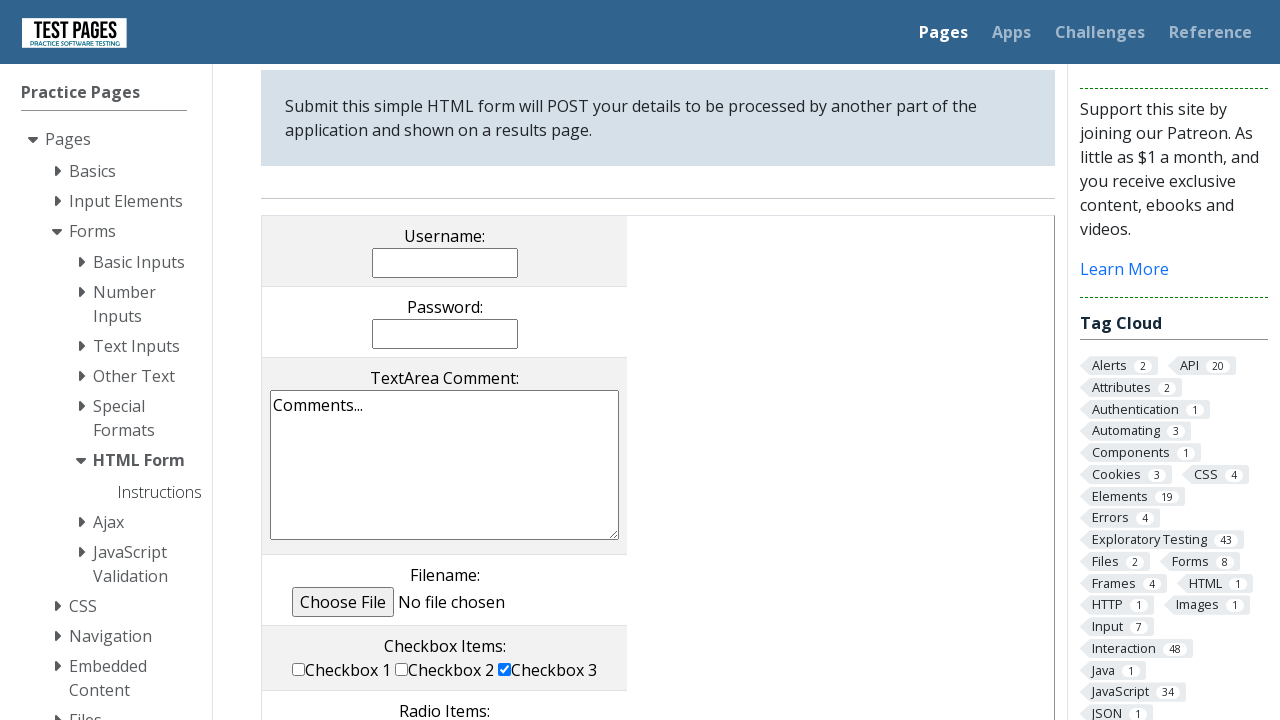

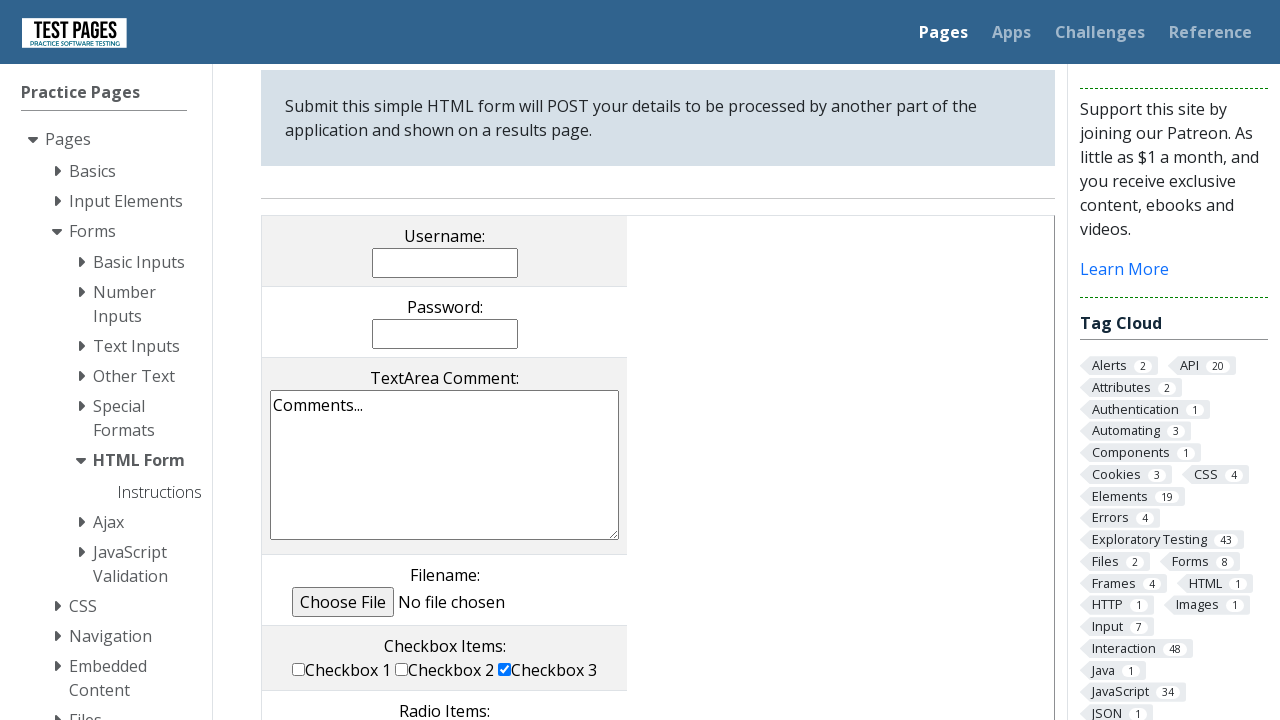